Navigates to Istanbul time info page to verify the page loads successfully

Starting URL: https://saatkac.info.tr/Istanbul

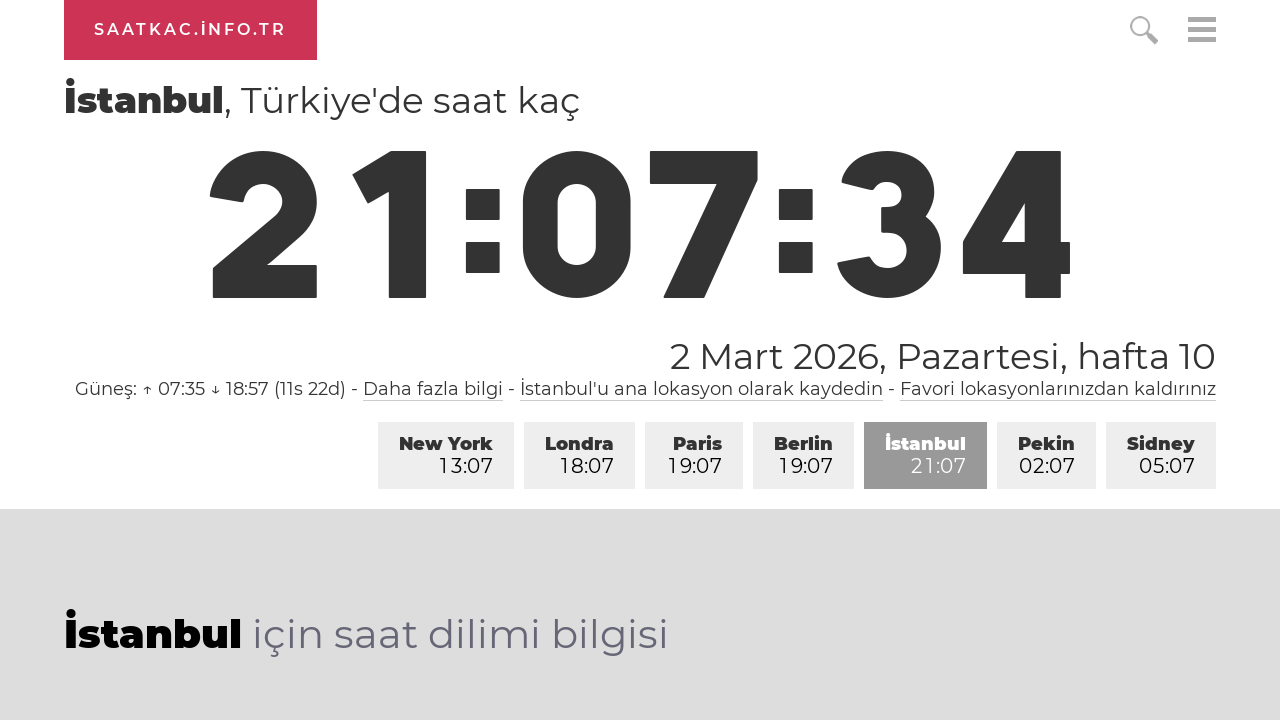

Istanbul time info page loaded successfully (domcontentloaded)
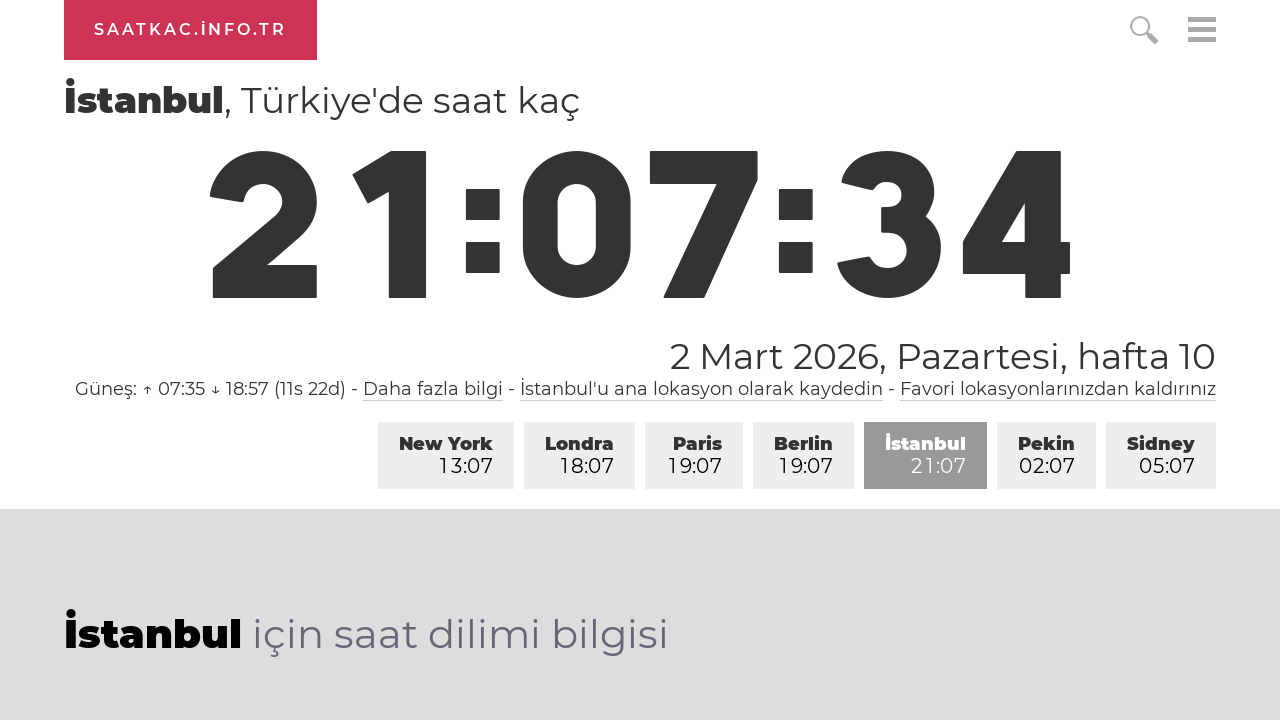

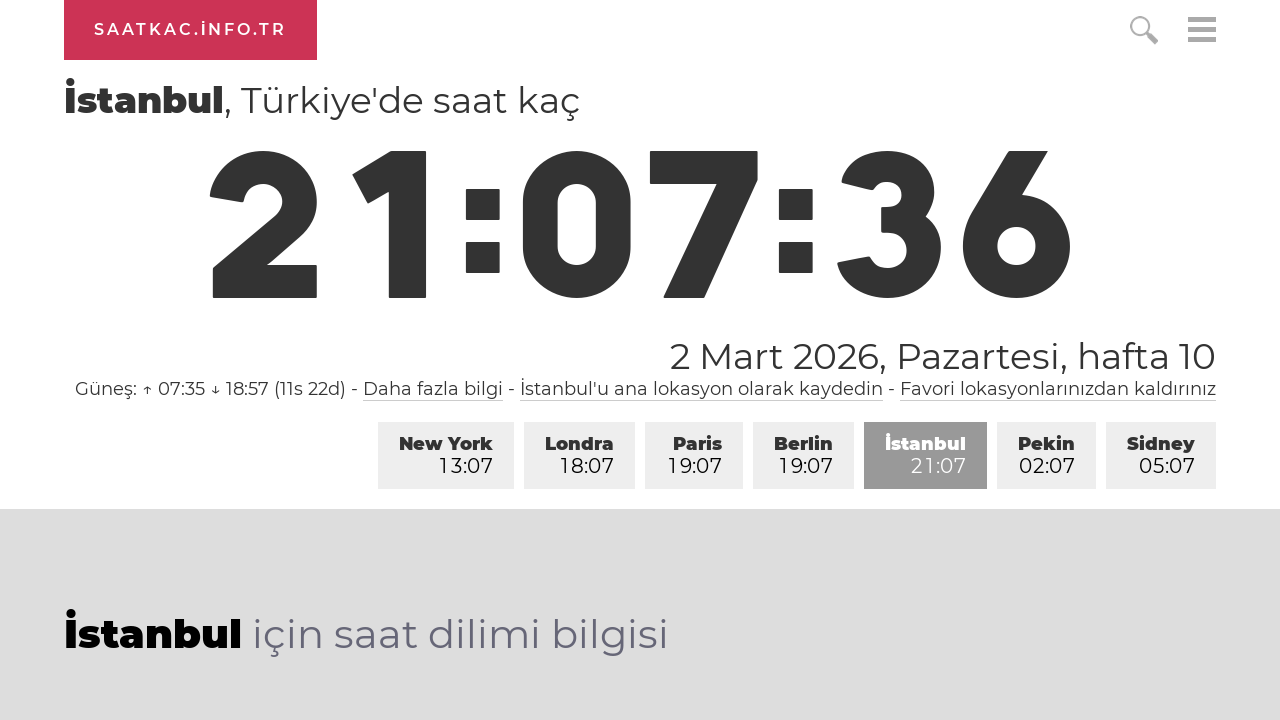